Tests new user registration flow by filling registration form fields and verifying reCaptcha requirement

Starting URL: https://demoqa.com/login

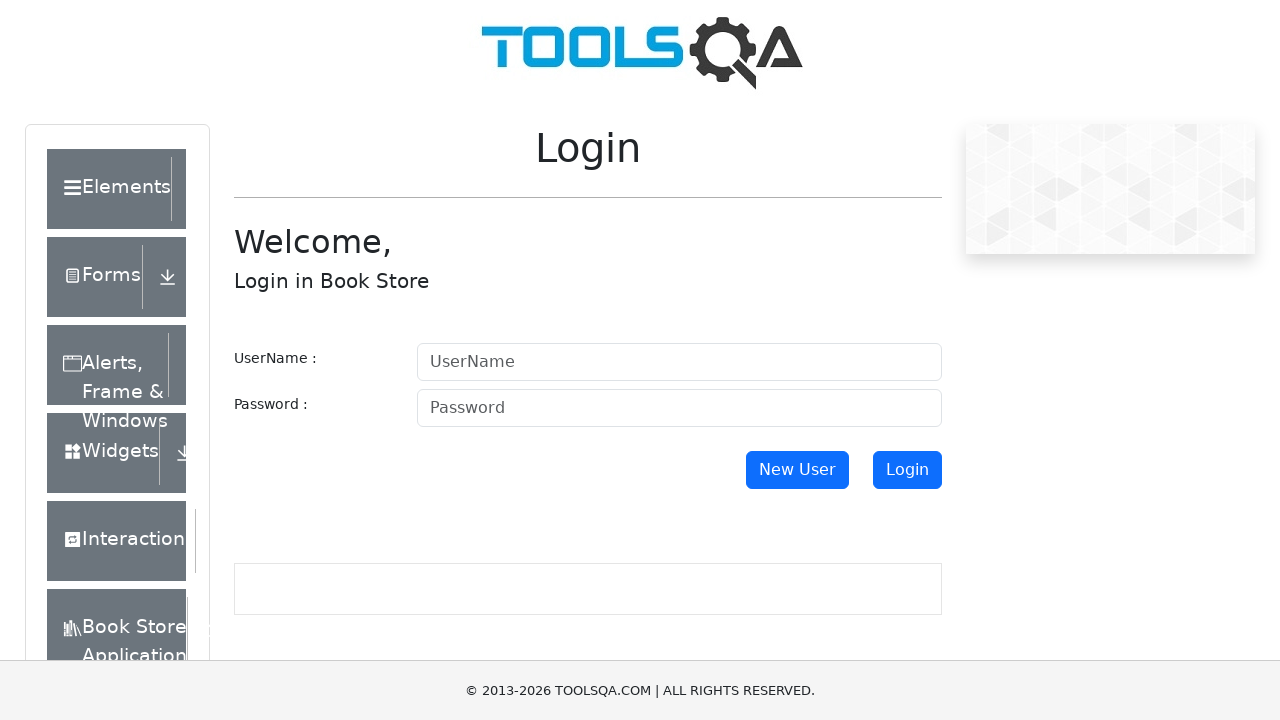

Clicked New User button to start registration flow at (797, 470) on button#newUser
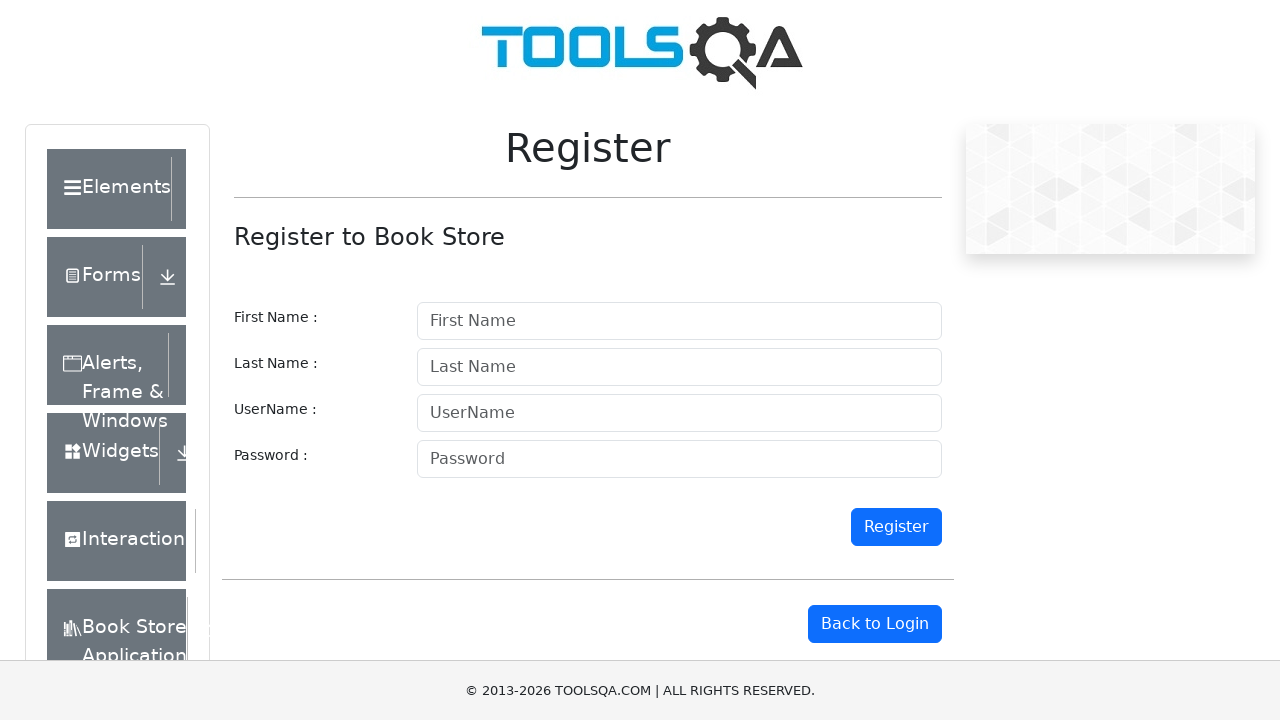

Filled first name field with 'John' on input#firstname
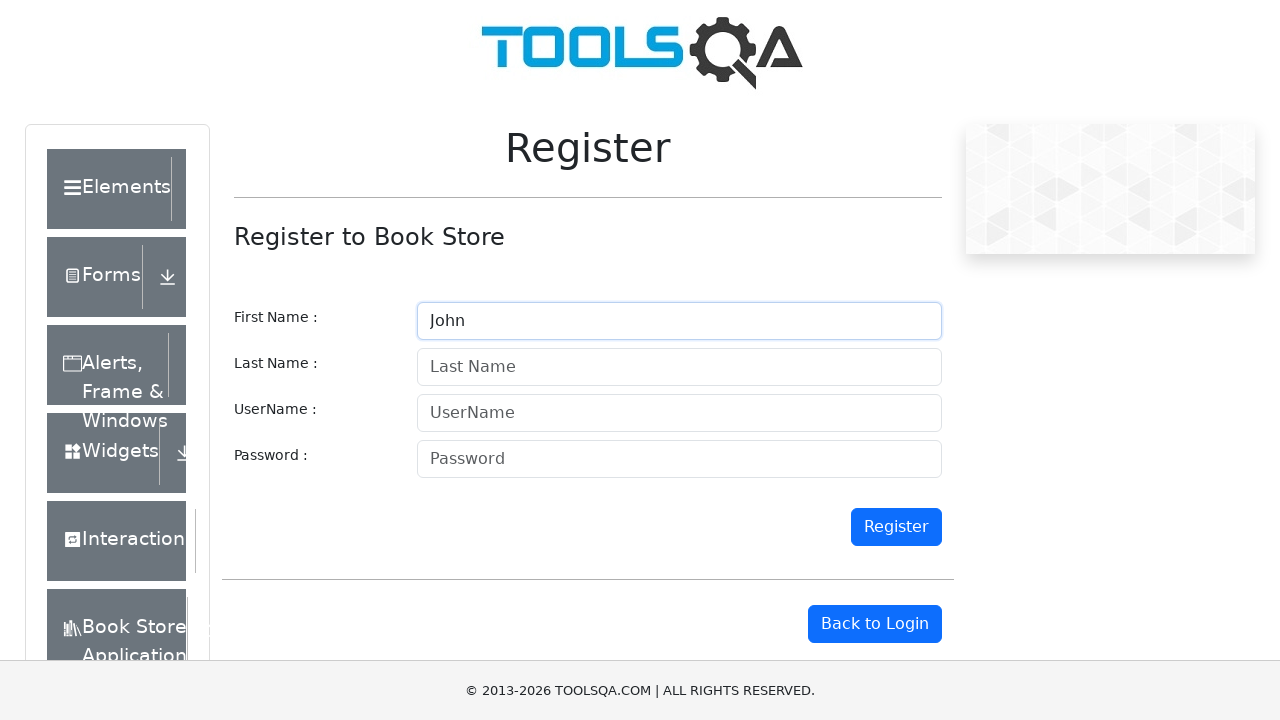

Filled last name field with 'Smith' on input#lastname
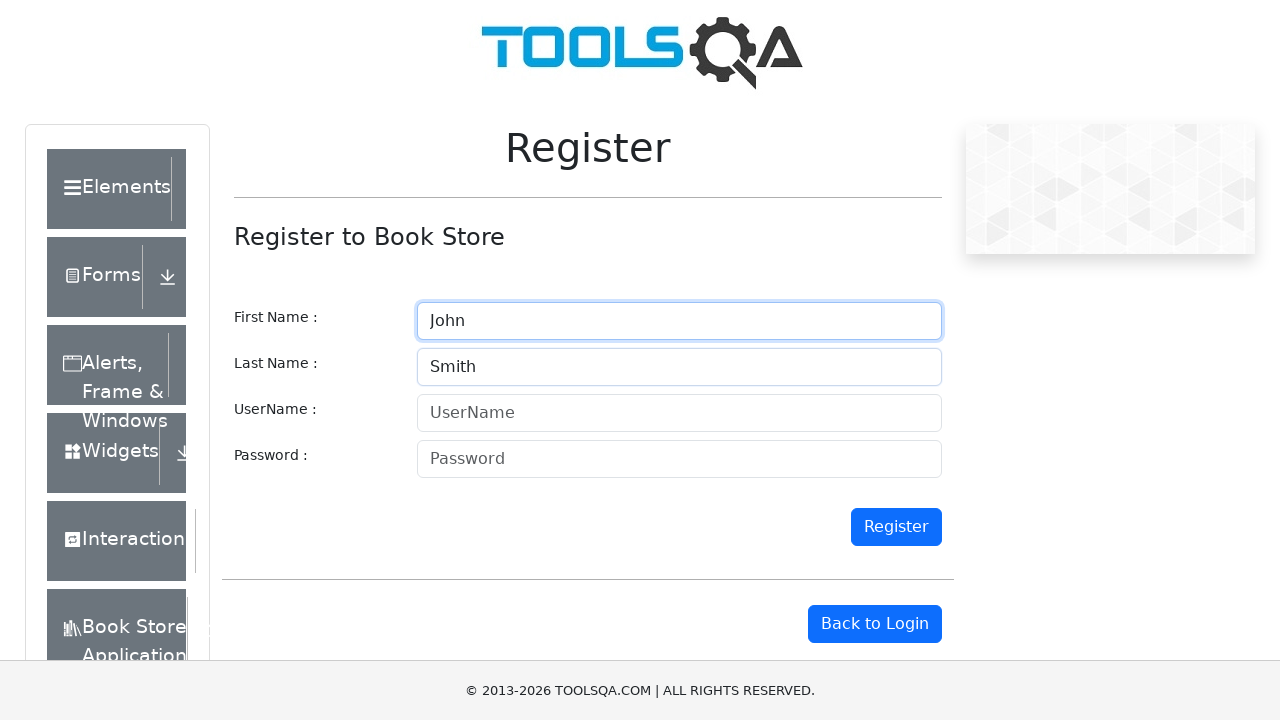

Filled username field with 'johnsmith2024' on input#userName
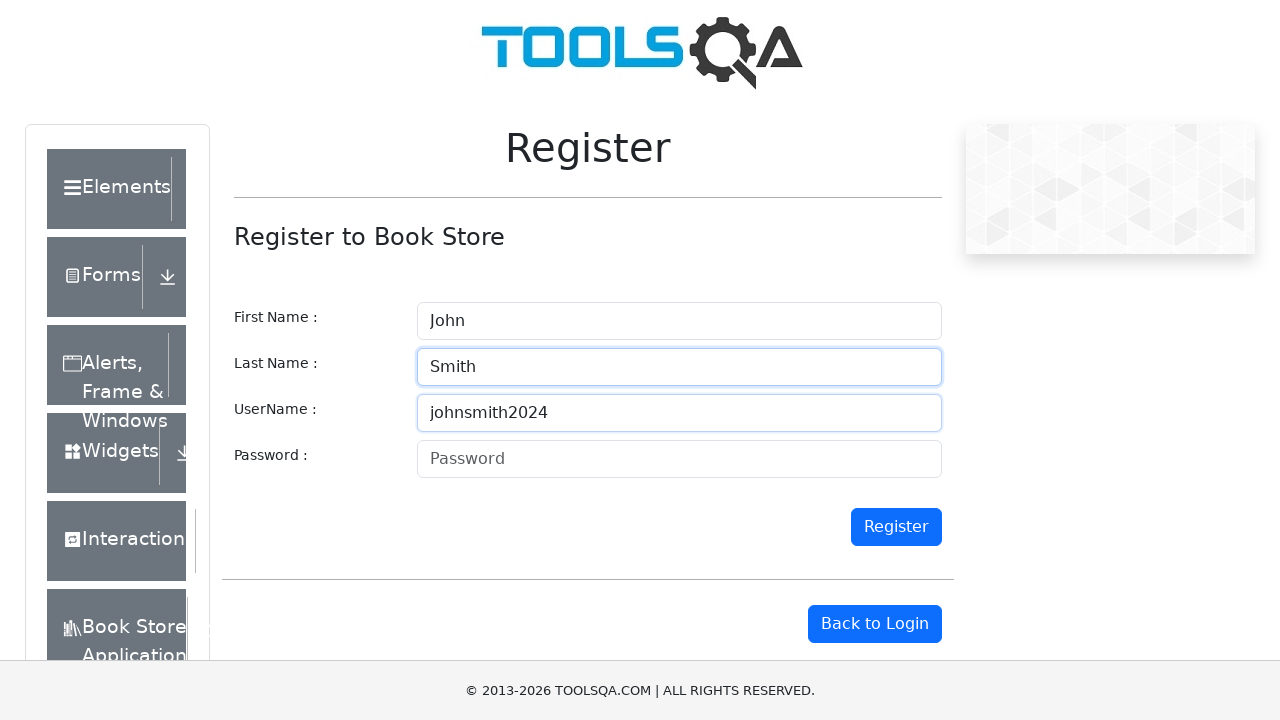

Filled password field with 'Test@Pass123!' on input#password
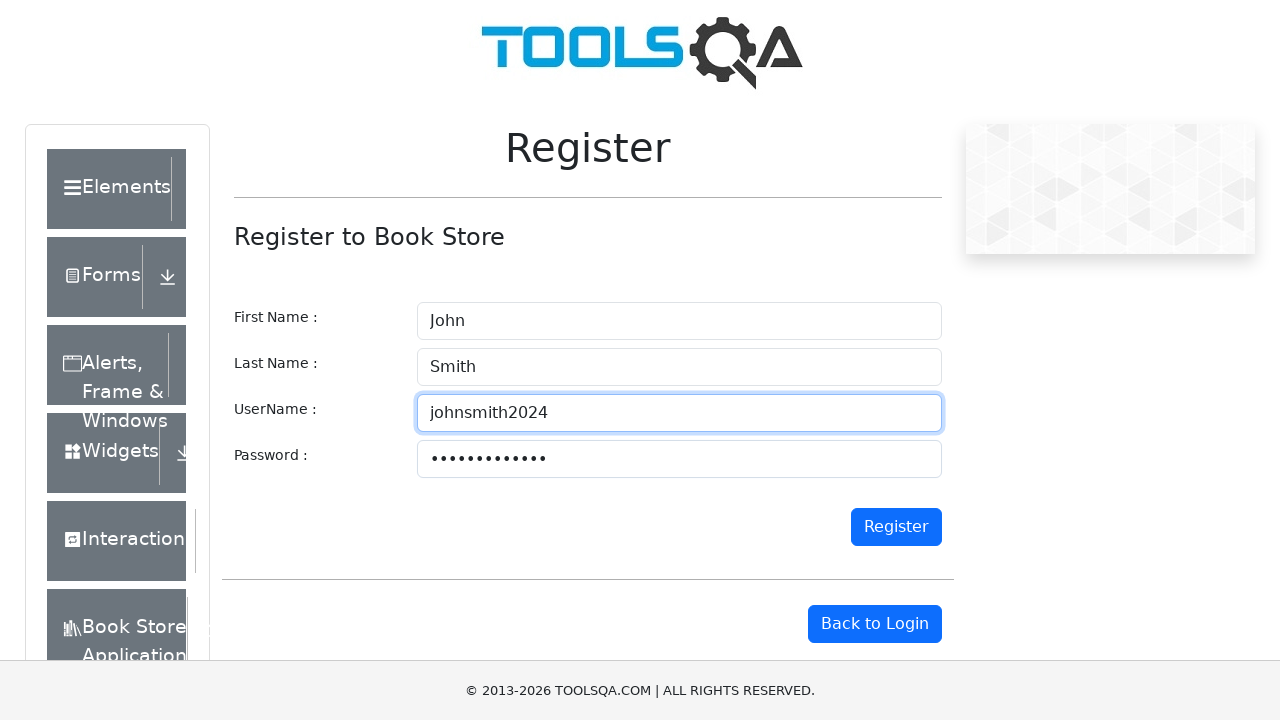

Clicked register button to submit form at (896, 527) on button#register
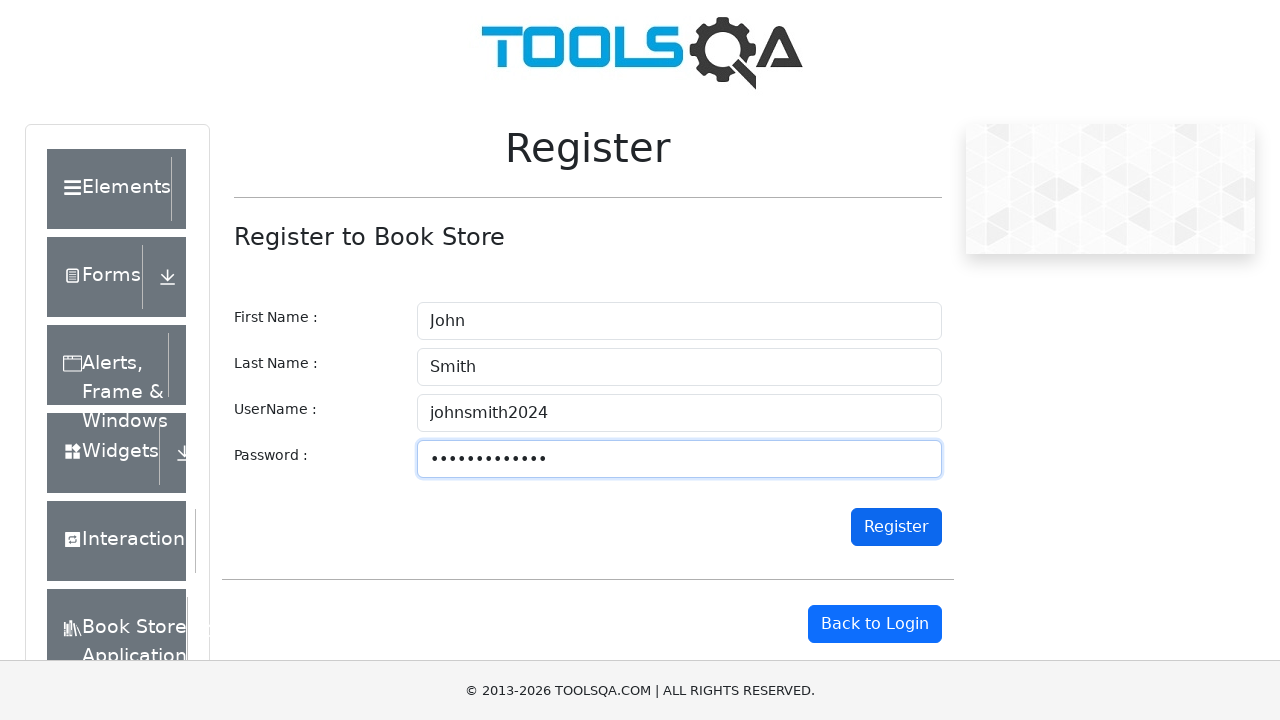

Verified reCaptcha requirement - element with id 'name' appeared
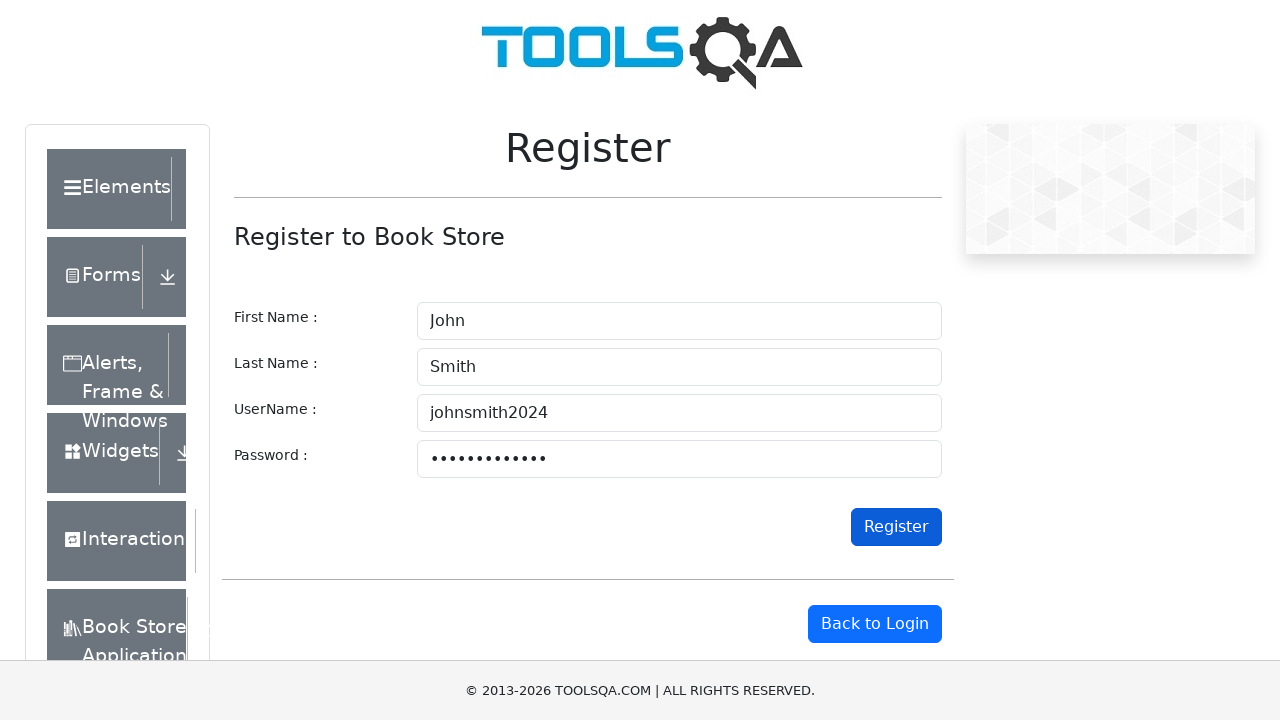

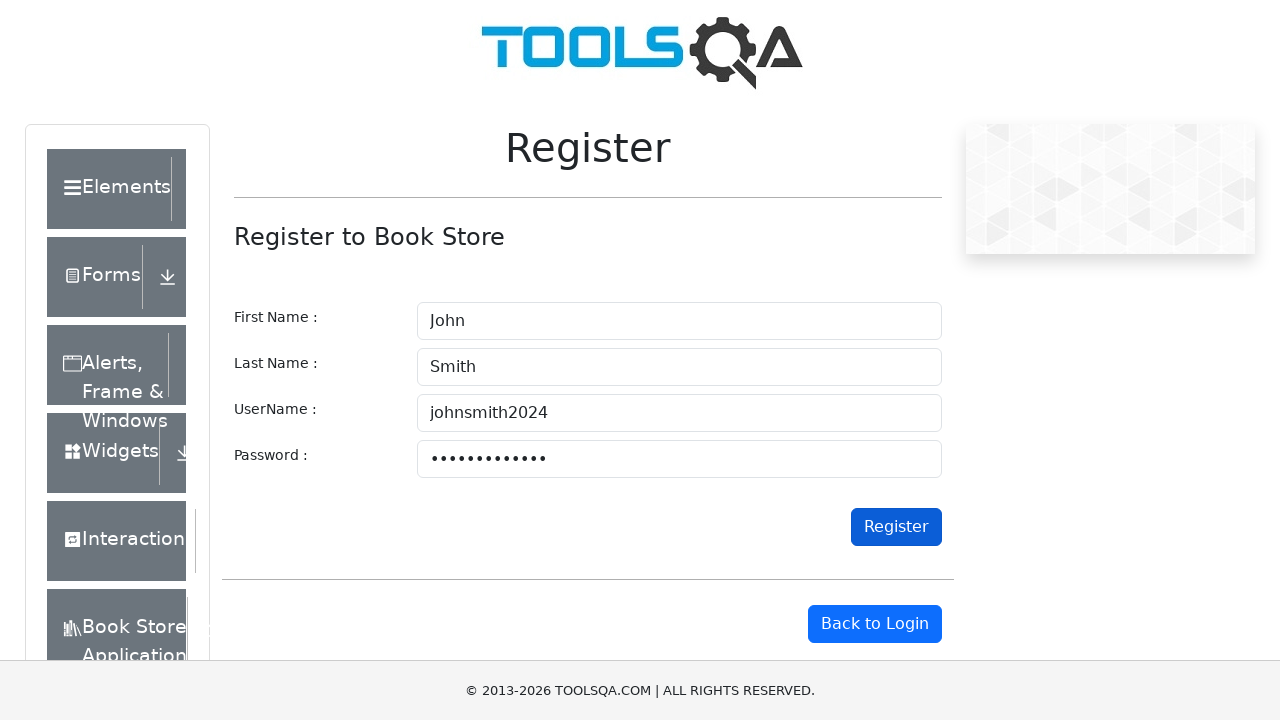